Tests the W3Schools RGB color picker by clearing the default values and entering custom RGB values (R=1, G=20, B=44) to change the displayed color.

Starting URL: https://www.w3schools.com/colors/colors_rgb.asp

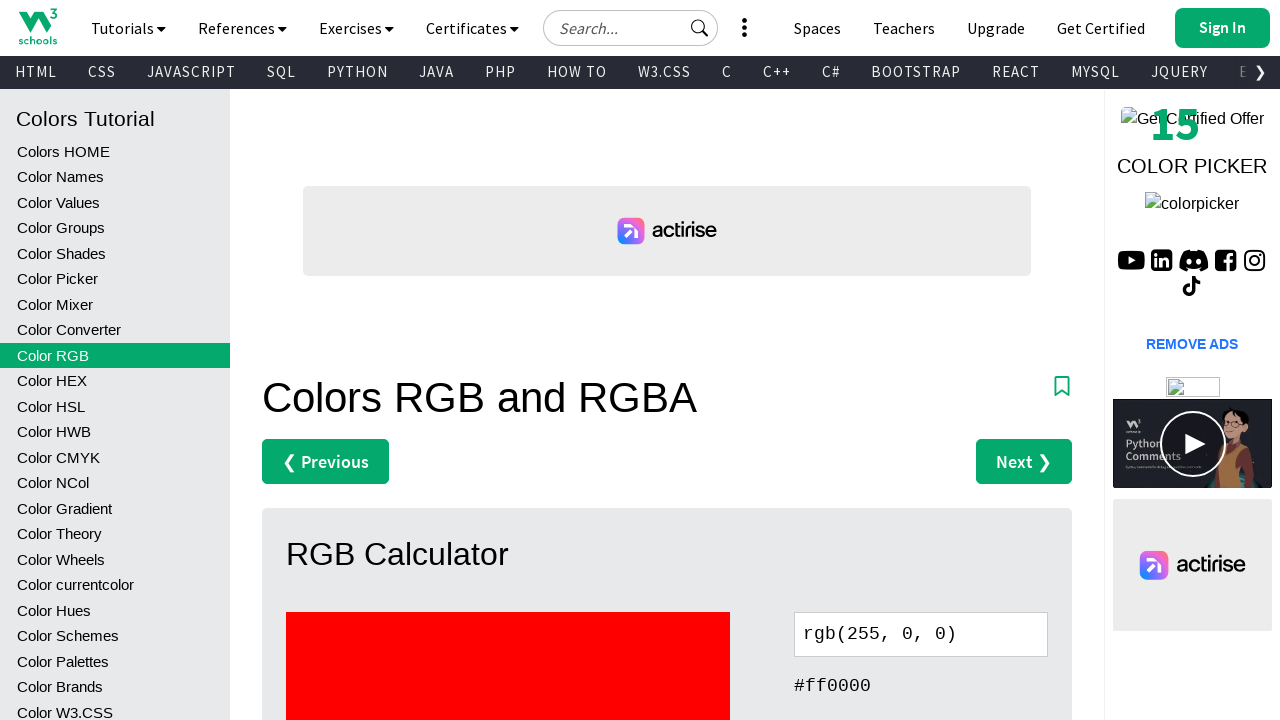

Cleared Red value input field on #r01
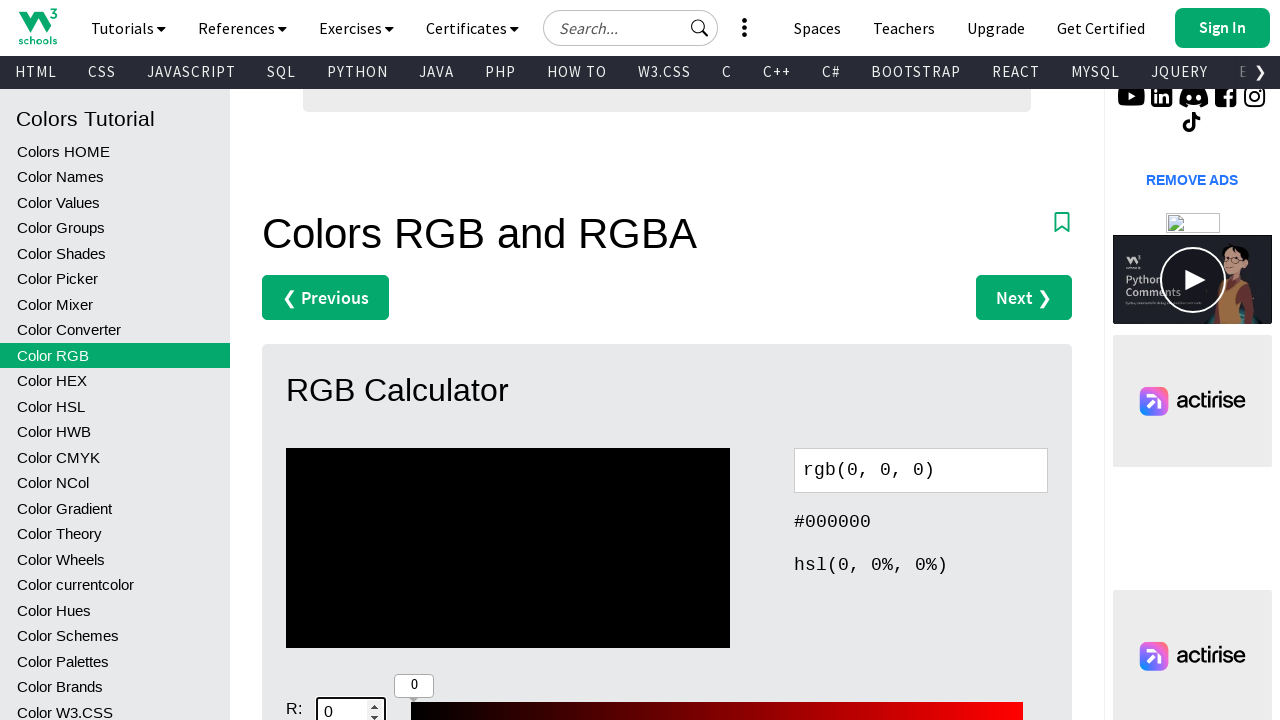

Entered Red value of 1 on #r01
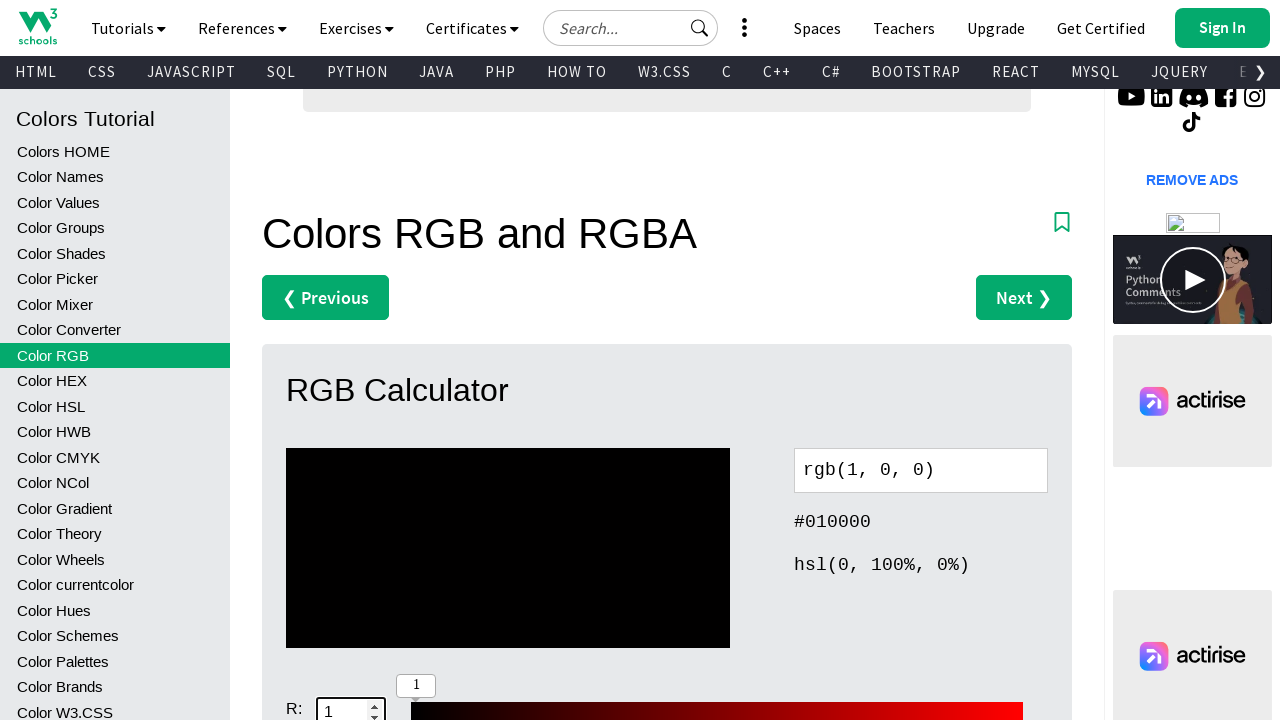

Cleared Green value input field on #g01
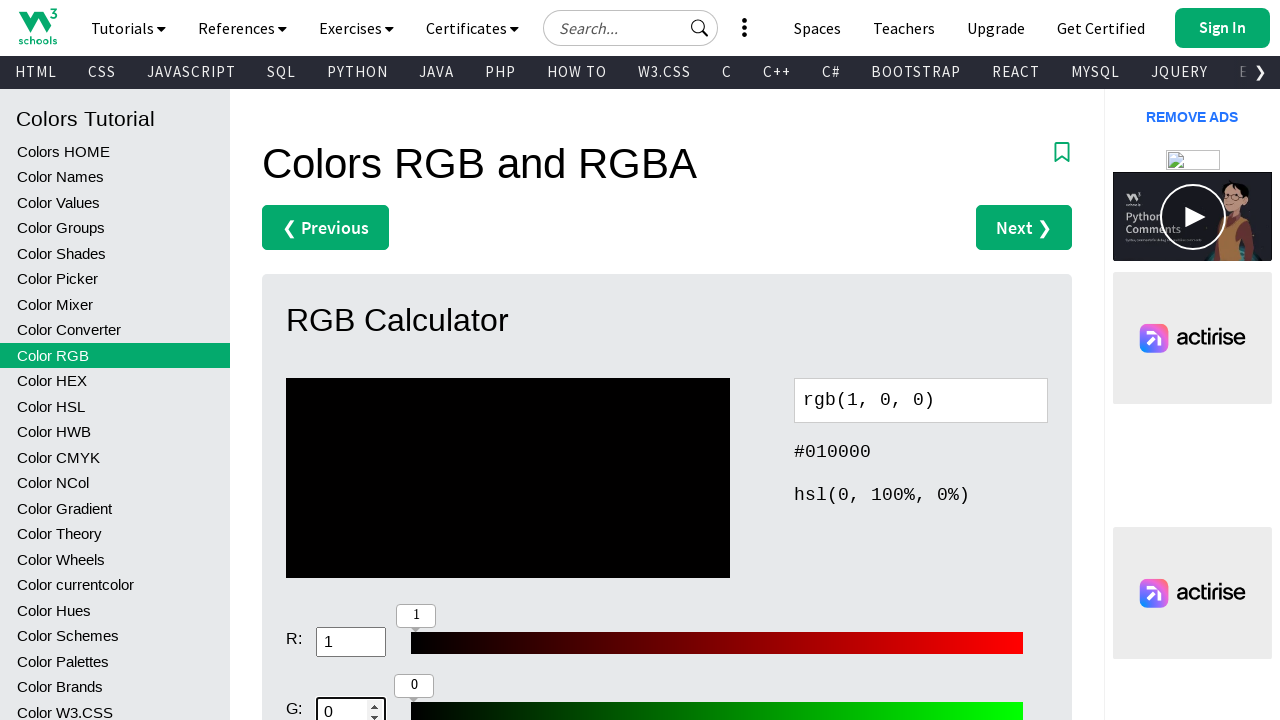

Entered Green value of 20 on #g01
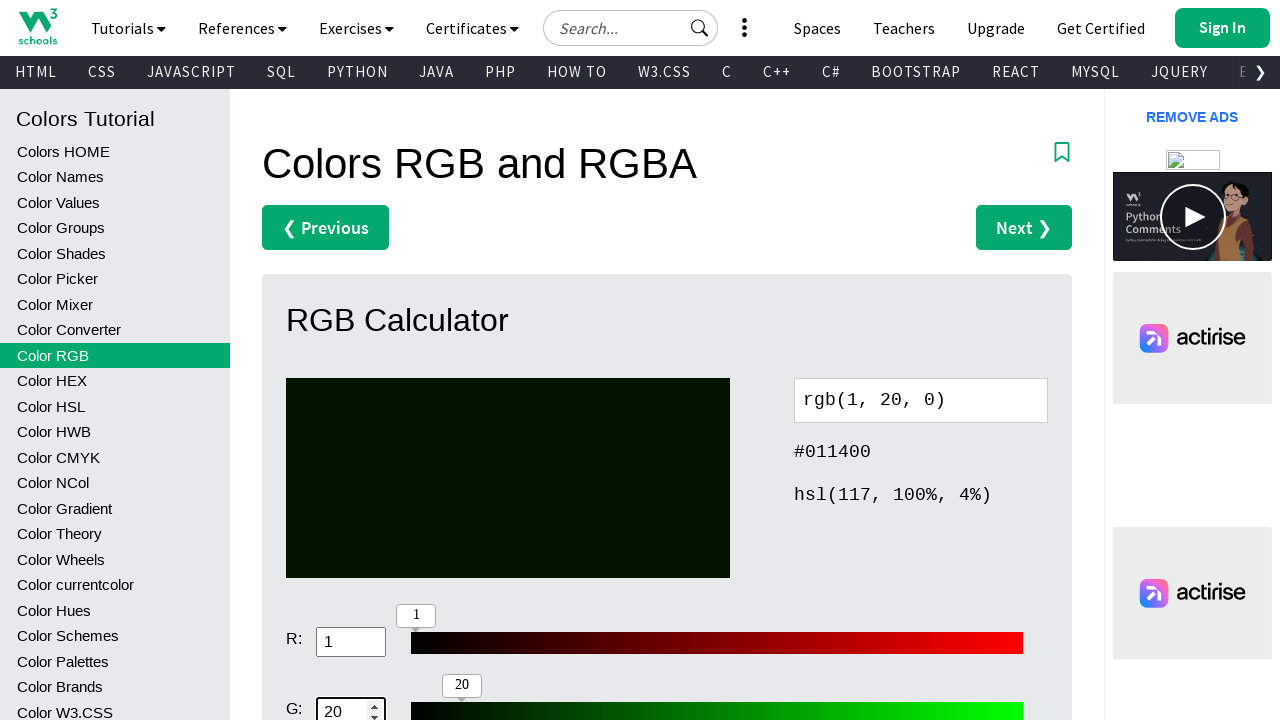

Cleared Blue value input field on #b01
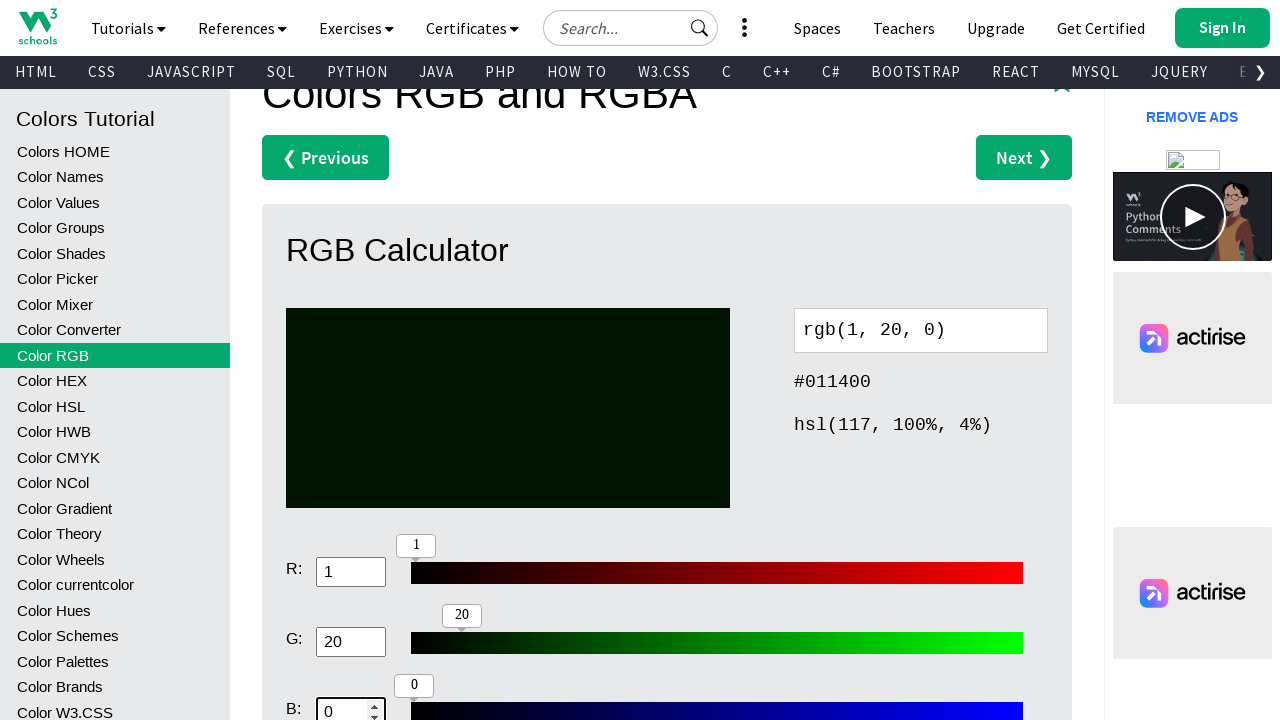

Entered Blue value of 44 on #b01
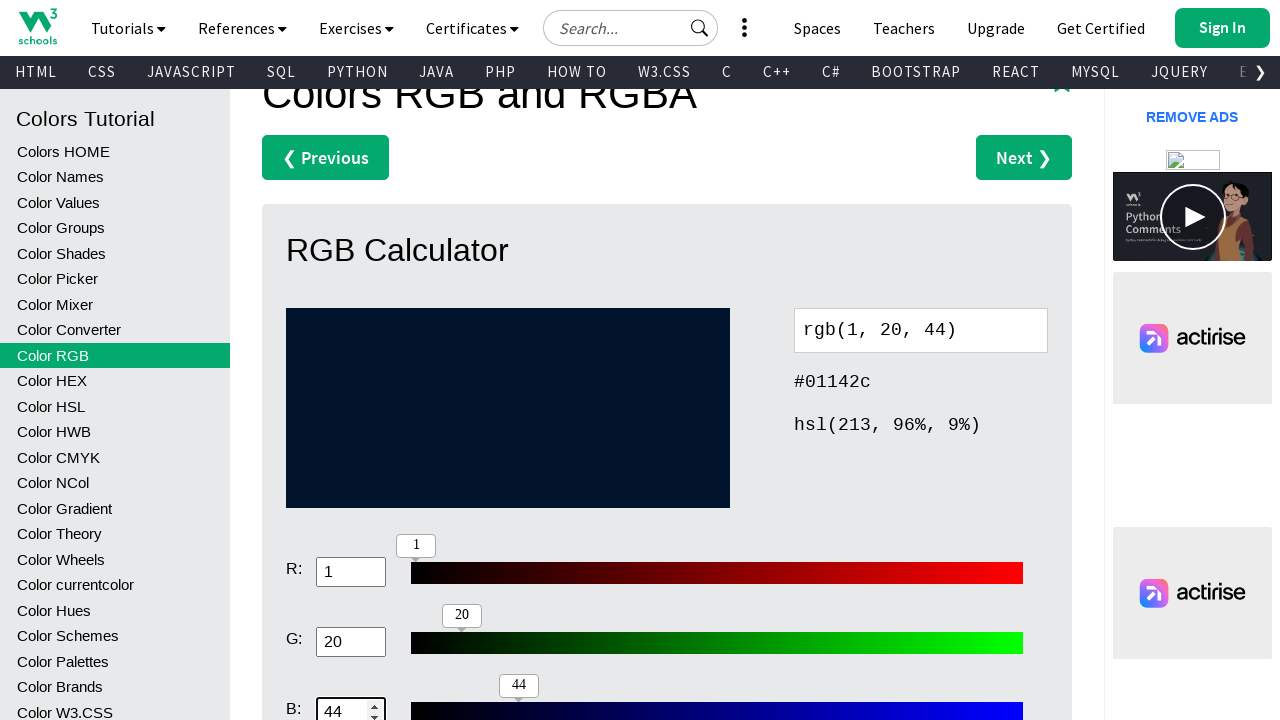

Waited for hex color display to update with RGB(1, 20, 44)
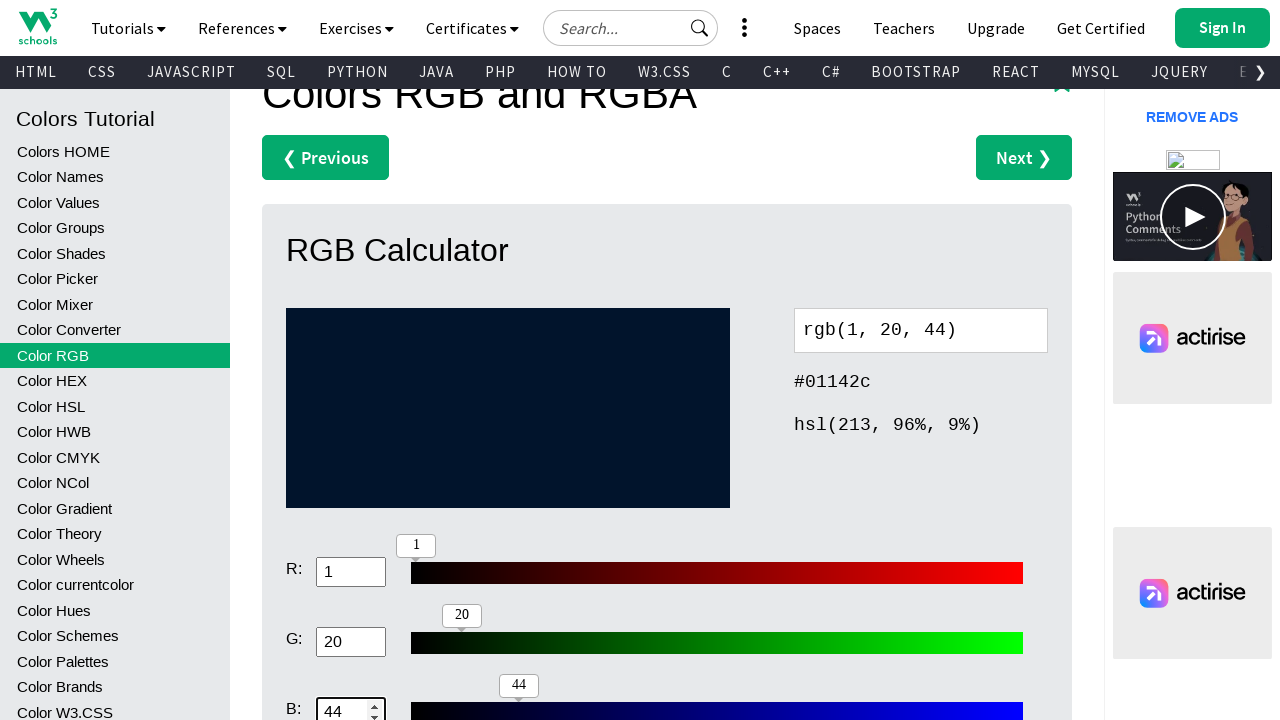

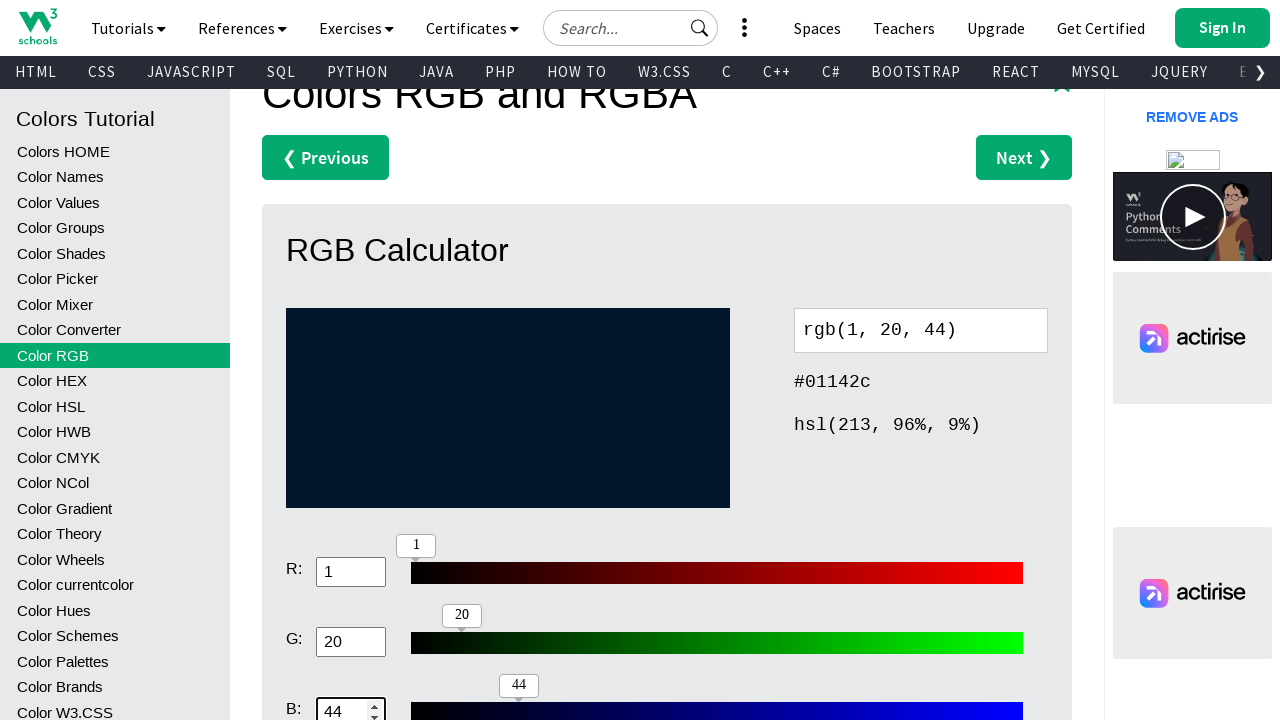